Tests keyboard events by typing text with SHIFT key held down to produce capitalized text in an input field.

Starting URL: https://demoqa.com/text-box

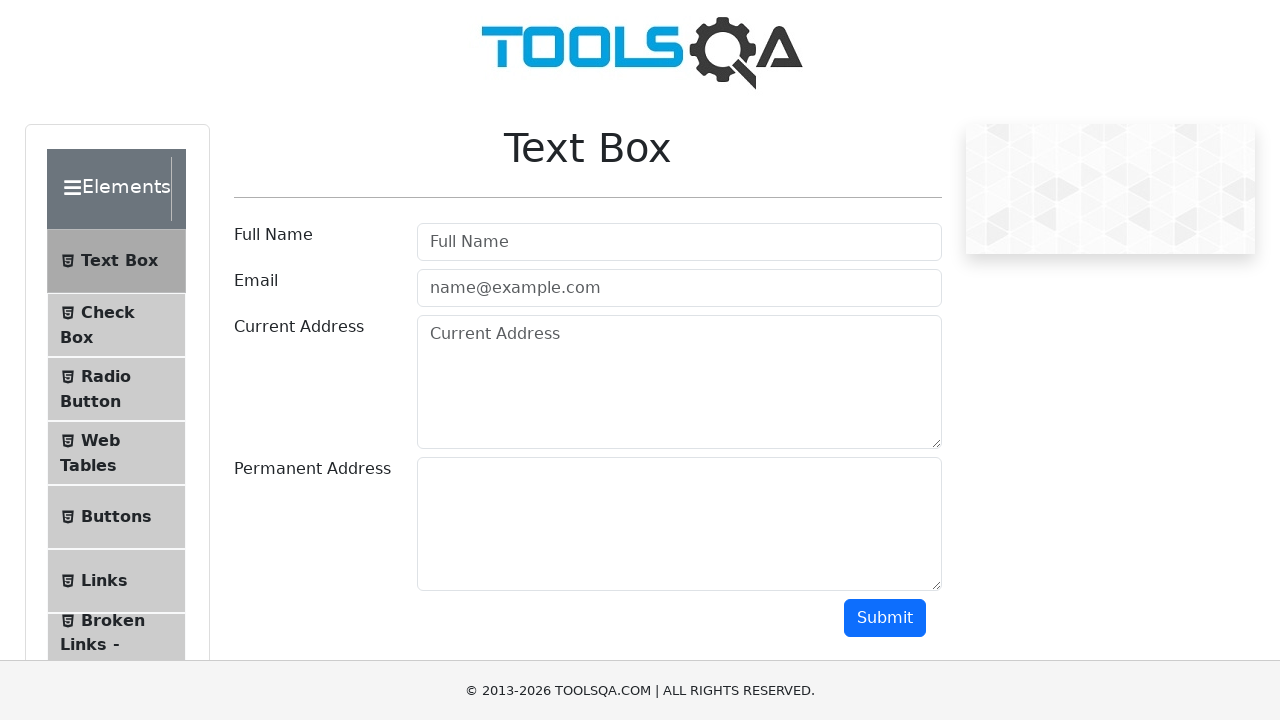

Clicked on username input field to focus it at (679, 242) on #userName
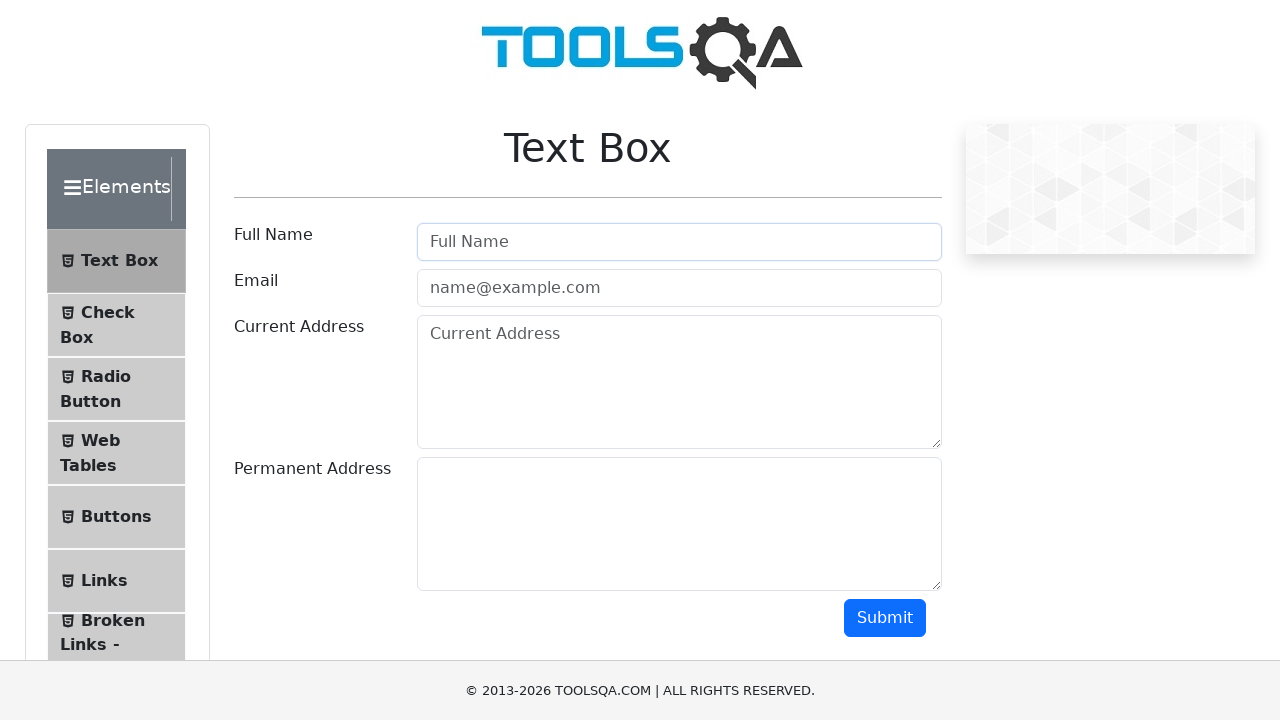

Pressed SHIFT key down to enable capitalization
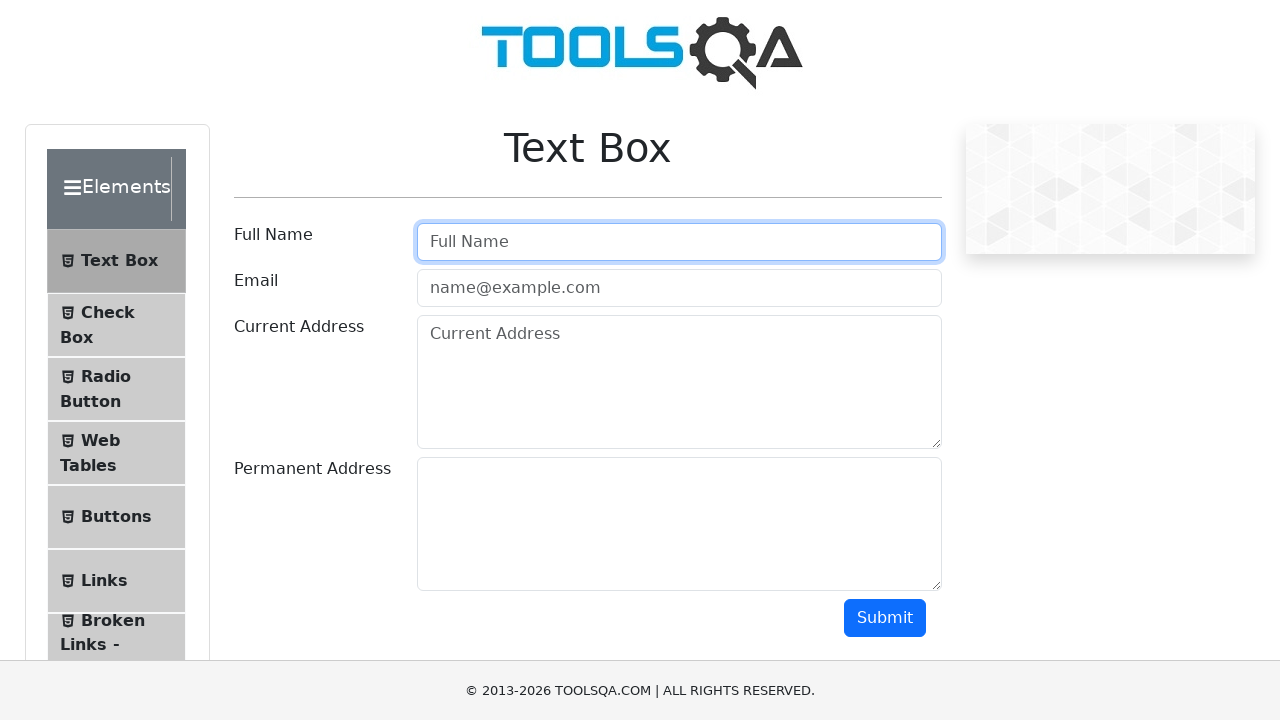

Typed 'capitalized text' with SHIFT key held down, producing uppercase characters
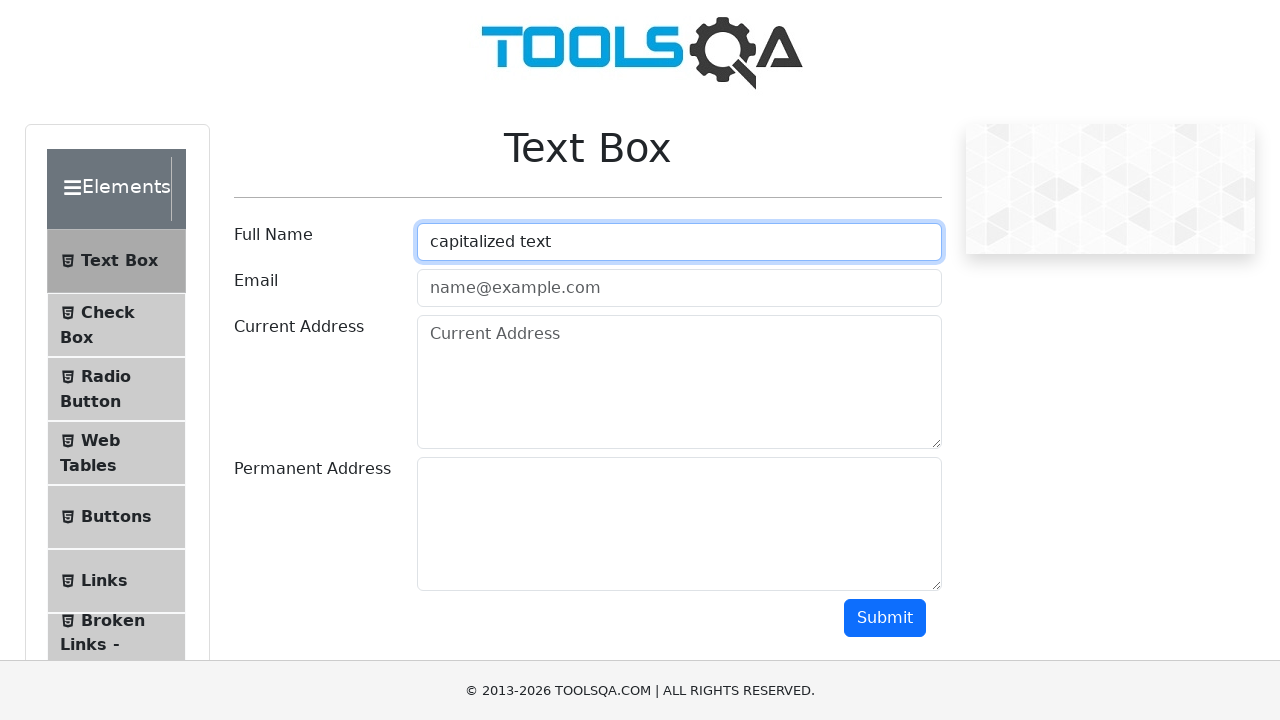

Released SHIFT key
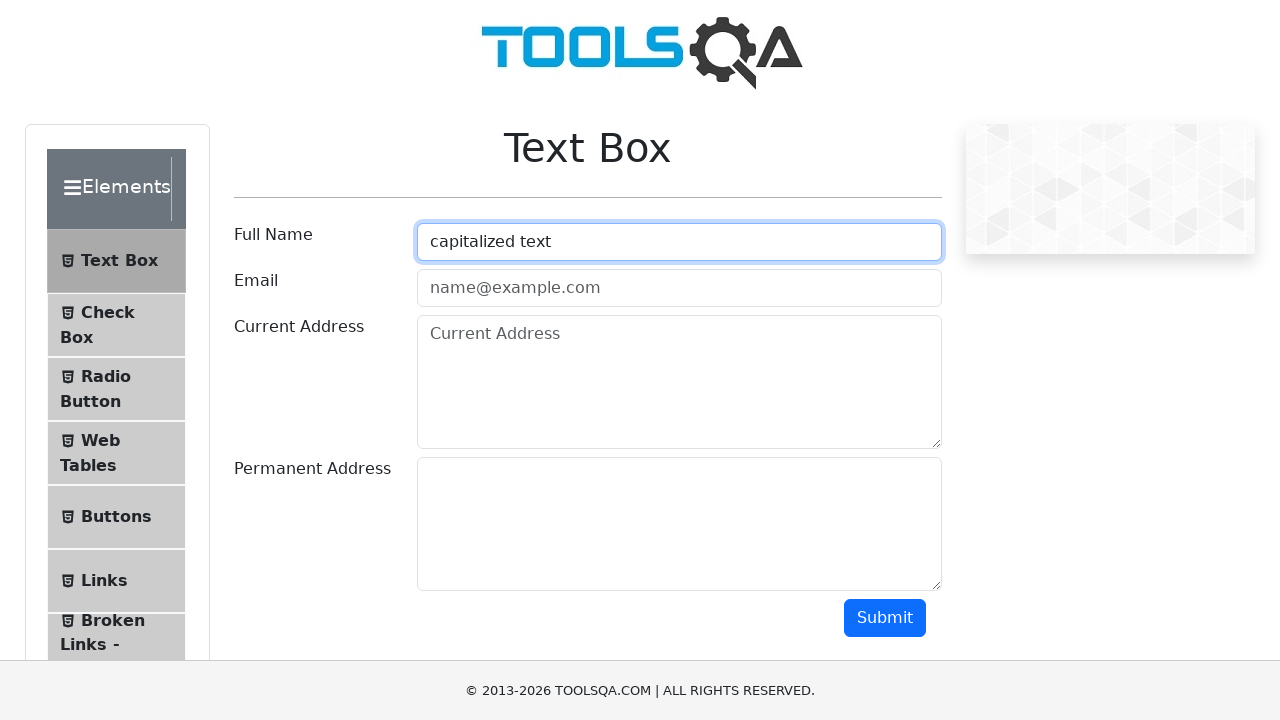

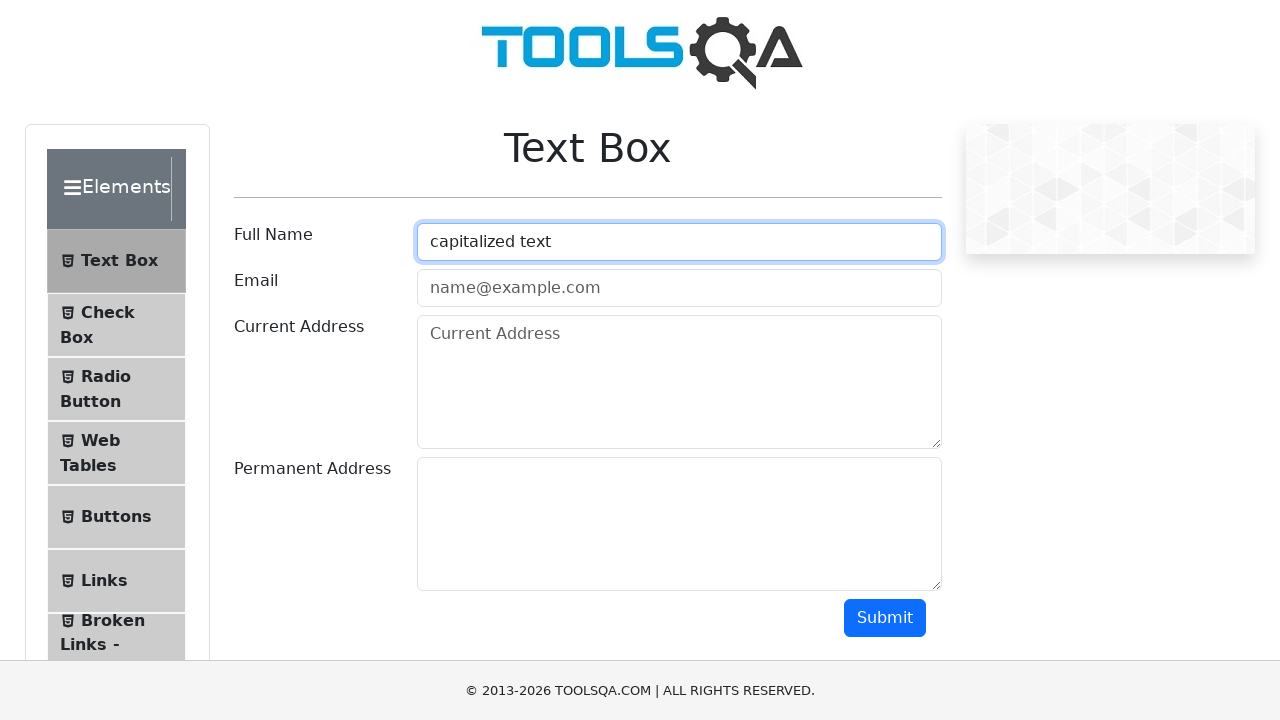